Tests infinite scroll functionality by scrolling to the bottom of the page multiple times and verifying that new content loads (page height increases) after each scroll.

Starting URL: https://the-internet.herokuapp.com/infinite_scroll

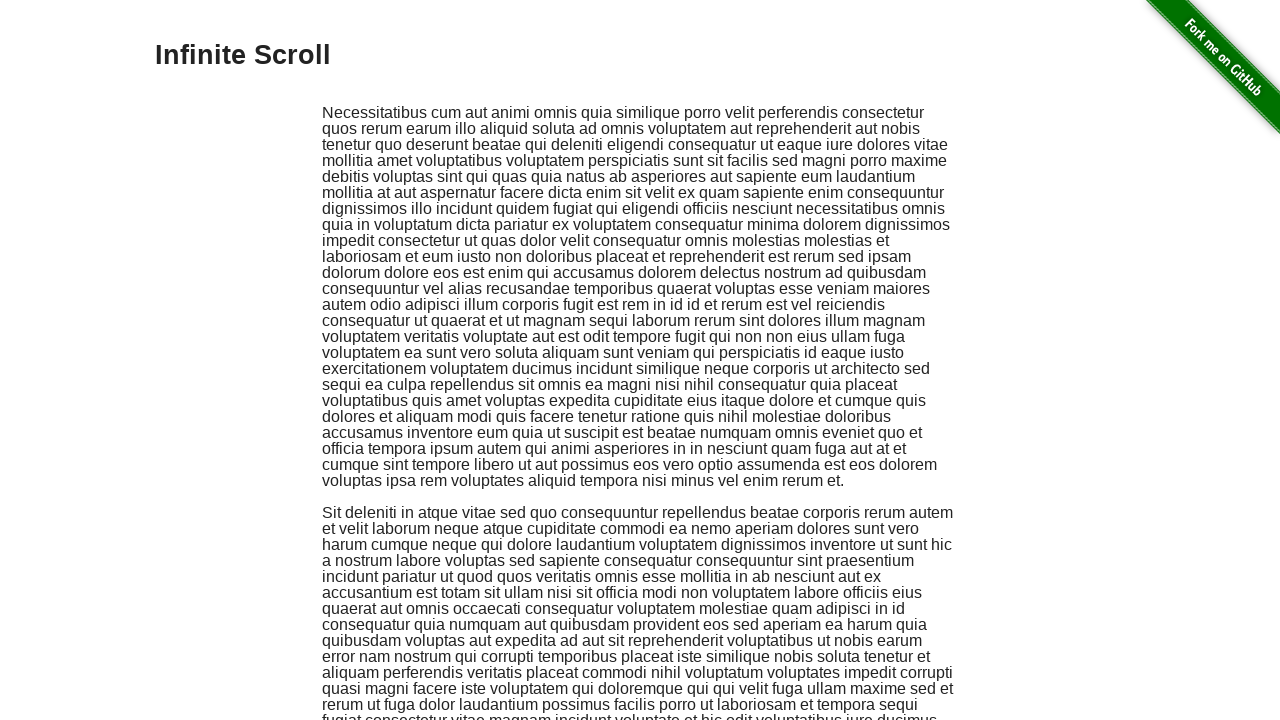

Retrieved initial page height
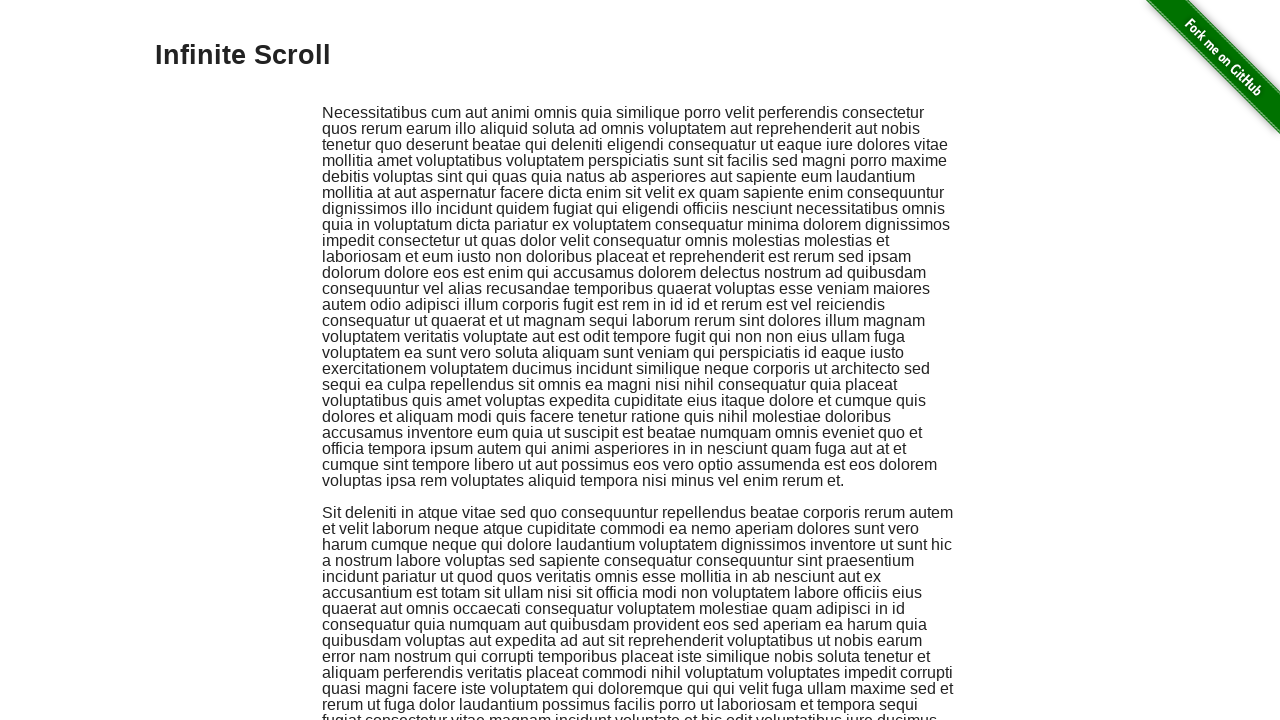

Scrolled to bottom of page (iteration 1)
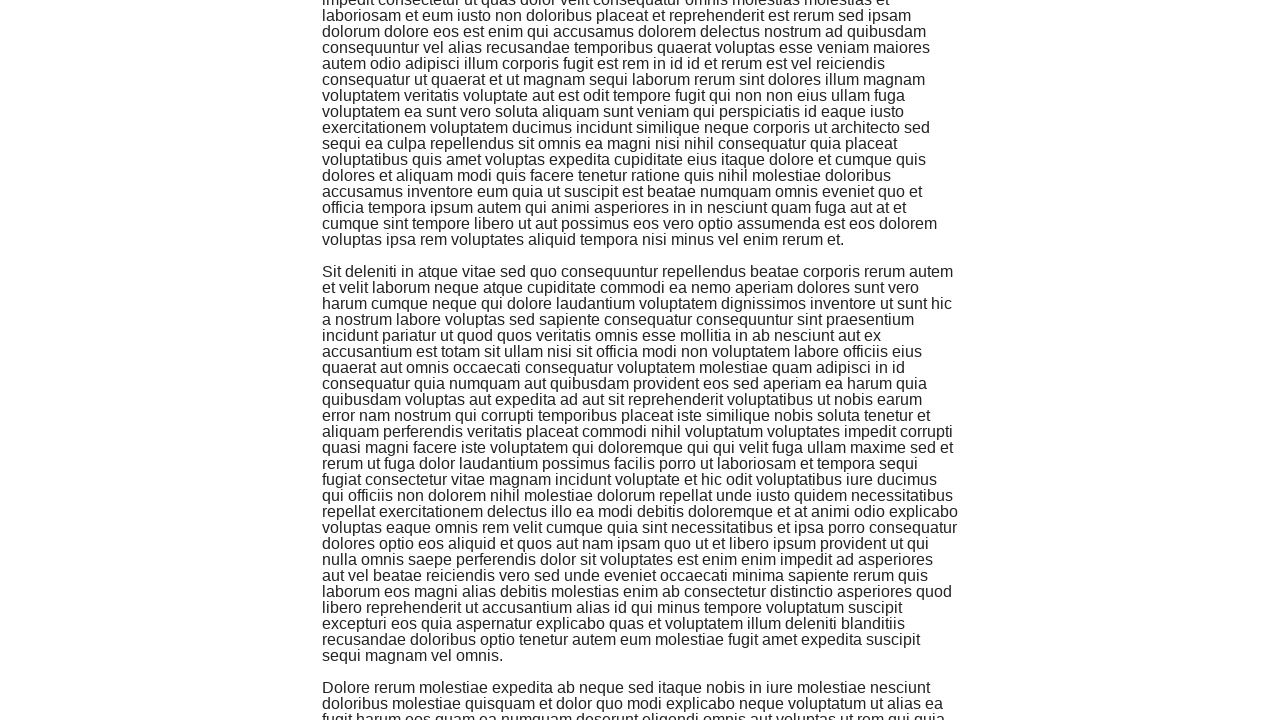

Waited 500ms for new content to load (iteration 1)
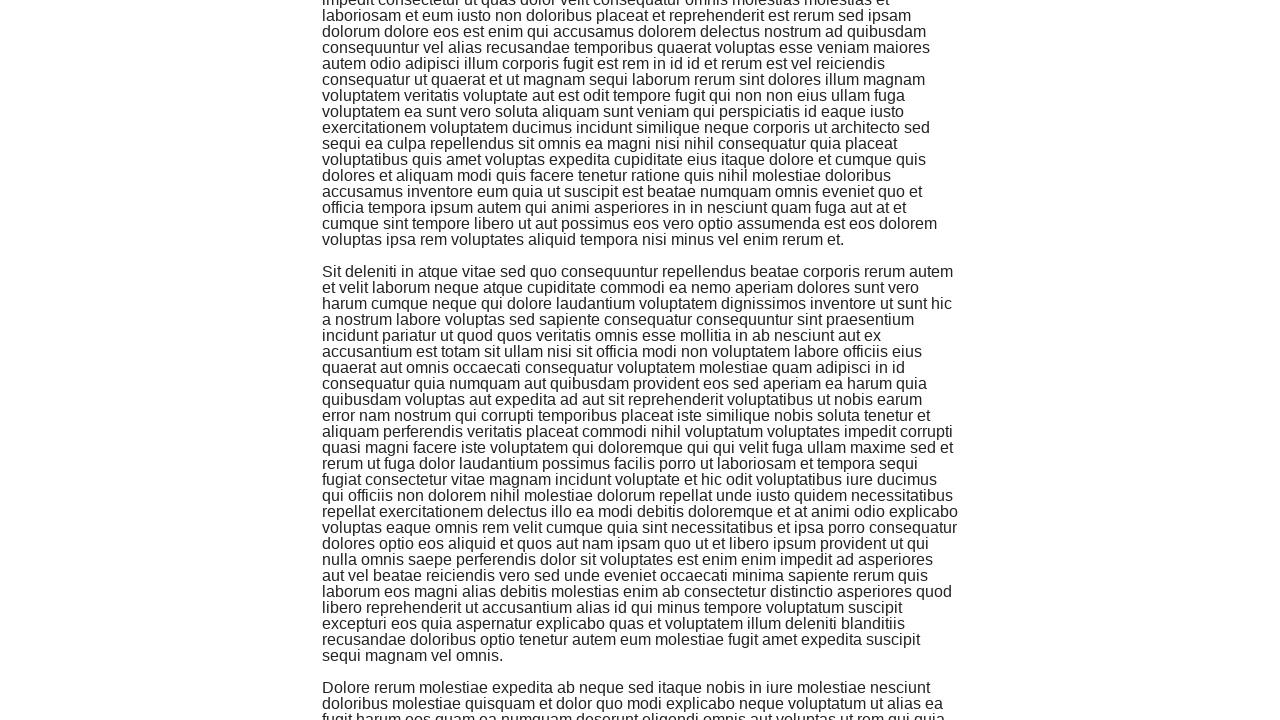

Retrieved new page height after scroll (iteration 1)
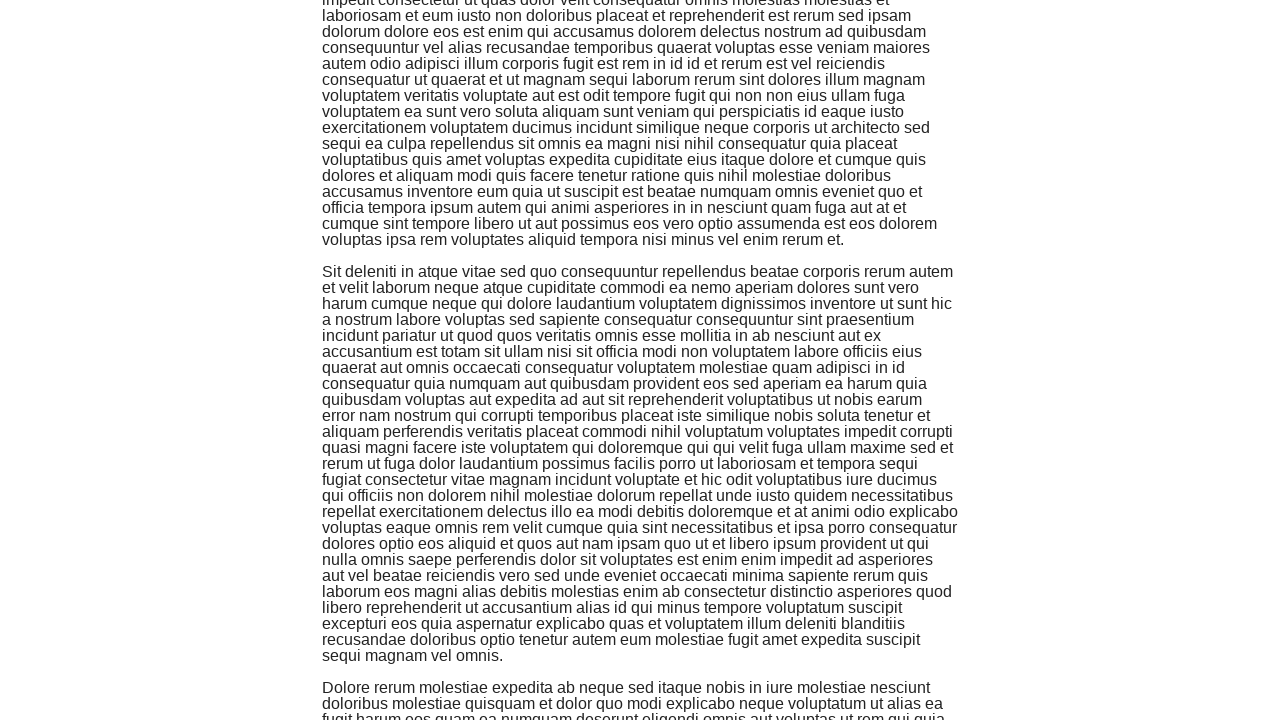

Verified page height increased from 961 to 1361 (iteration 1)
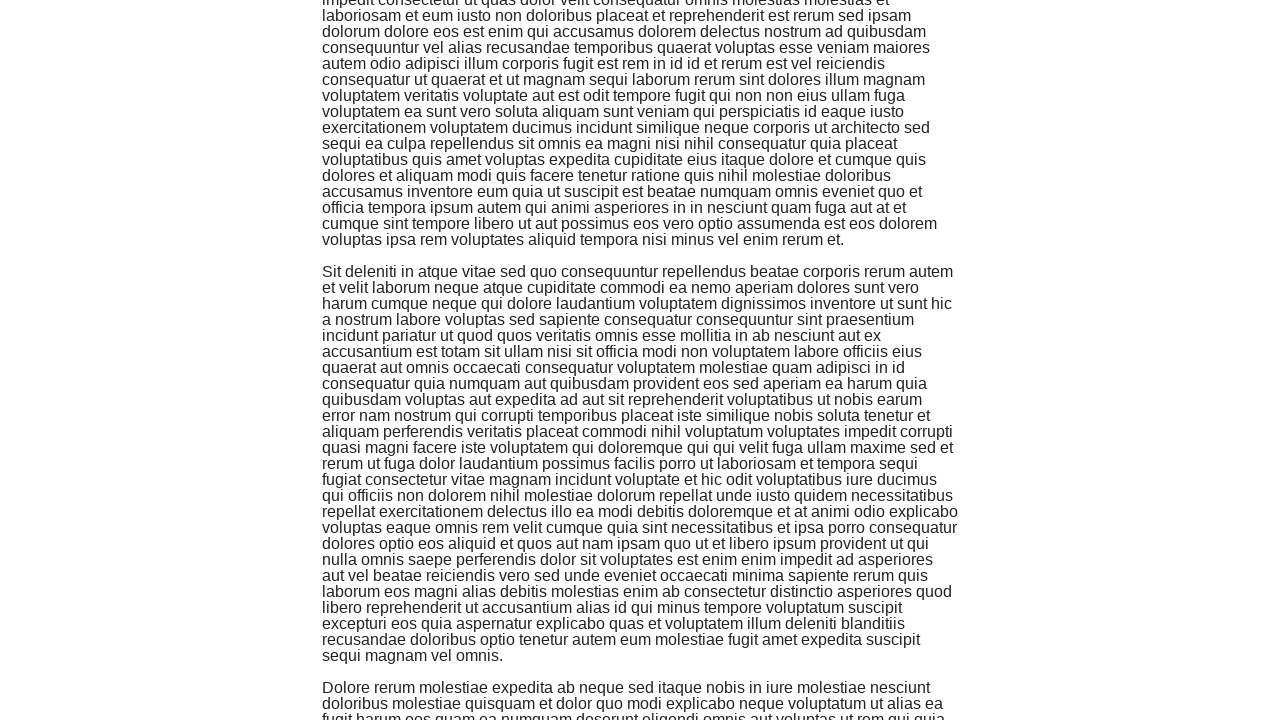

Scrolled to bottom of page (iteration 2)
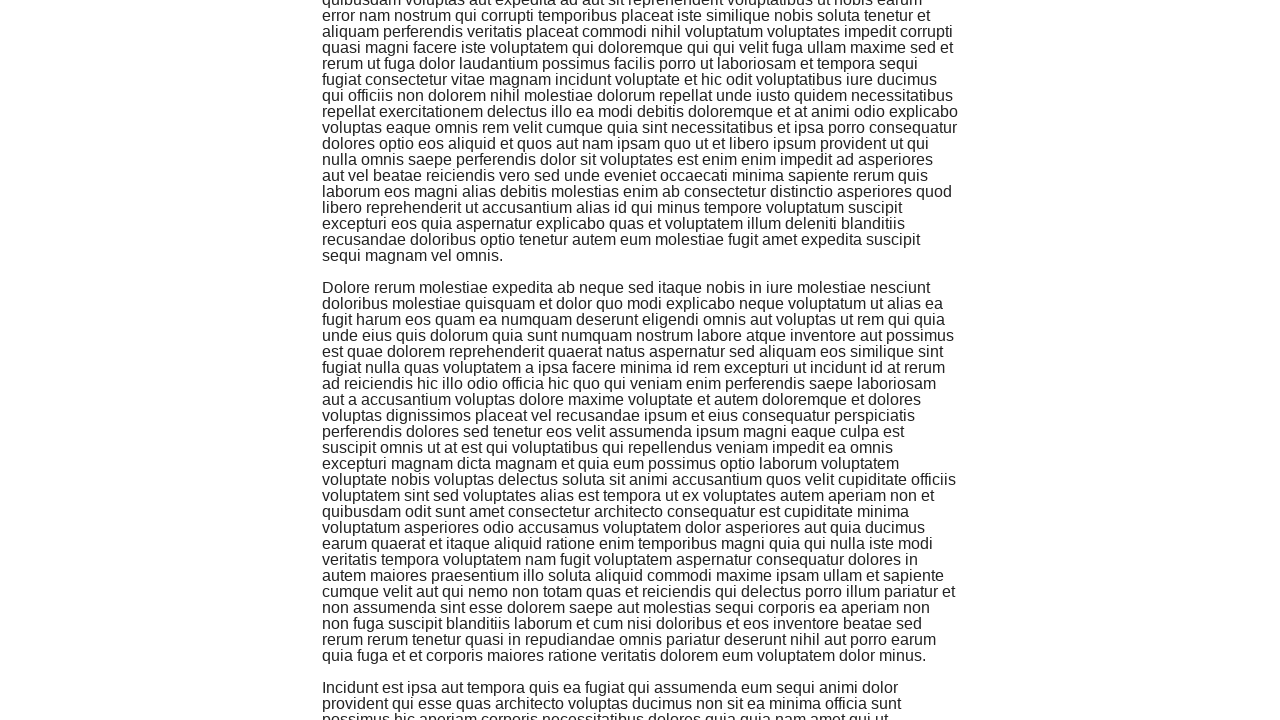

Waited 500ms for new content to load (iteration 2)
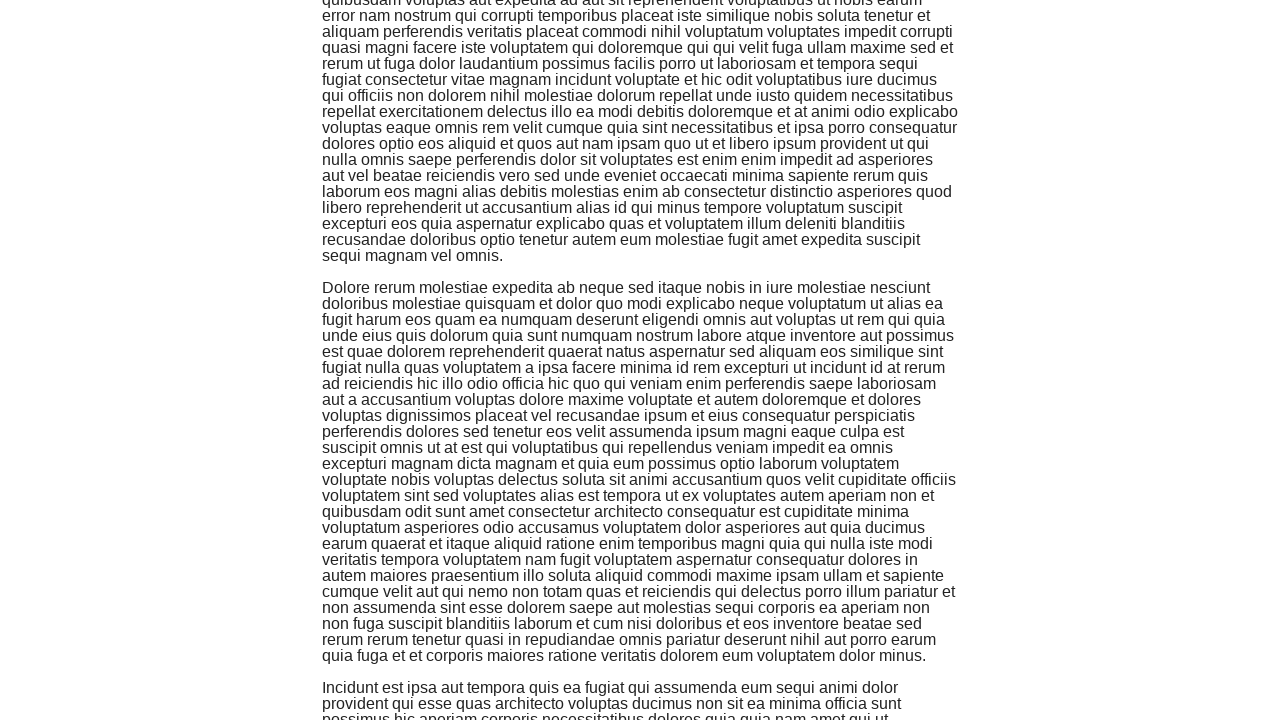

Retrieved new page height after scroll (iteration 2)
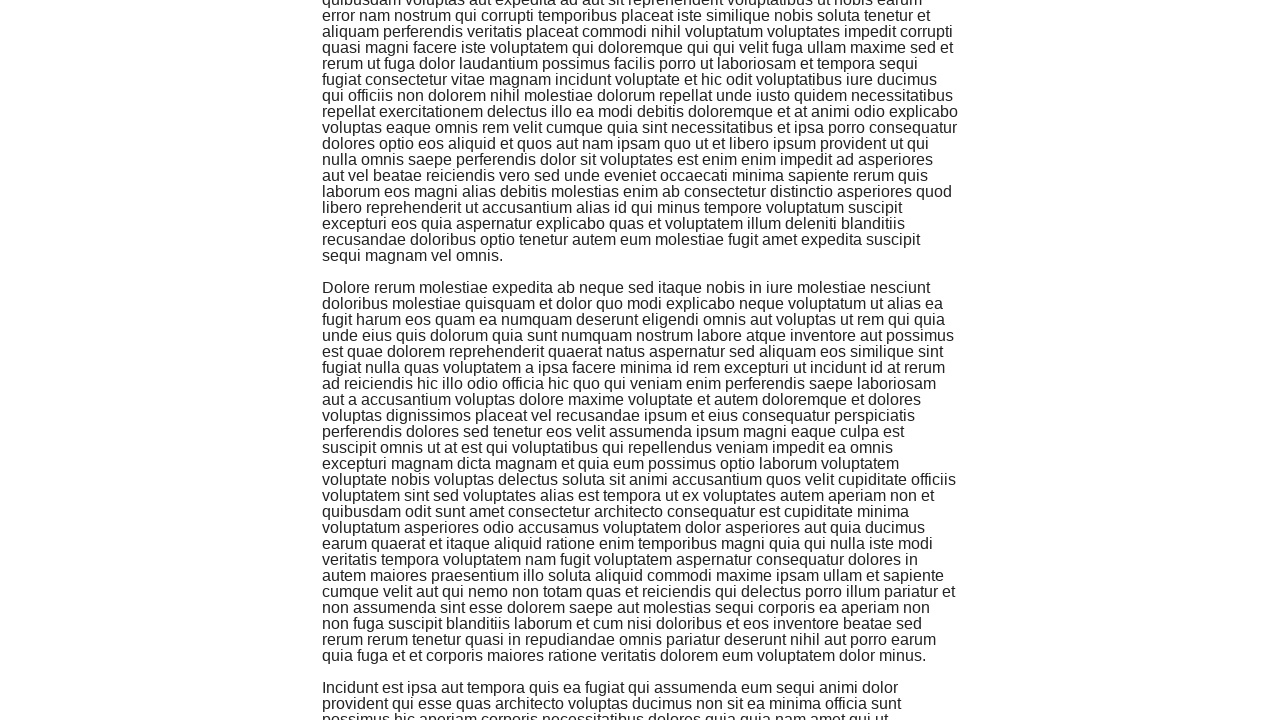

Verified page height increased from 1361 to 1777 (iteration 2)
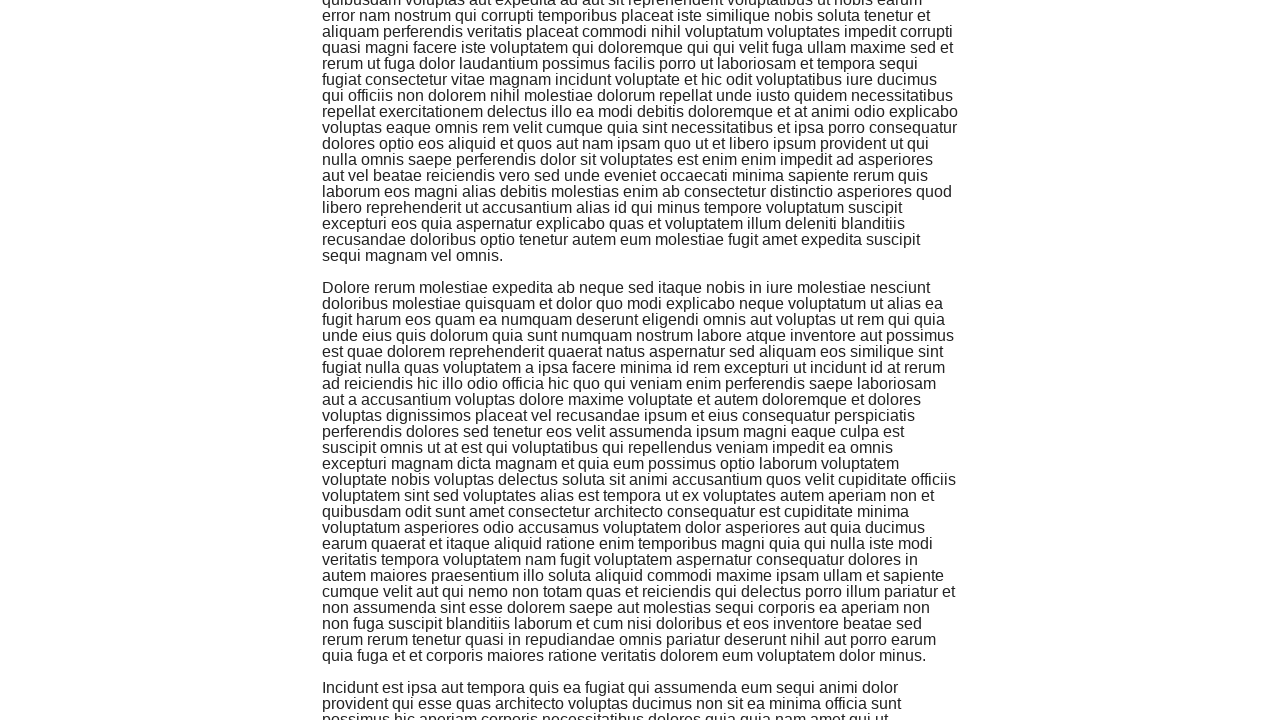

Scrolled to bottom of page (iteration 3)
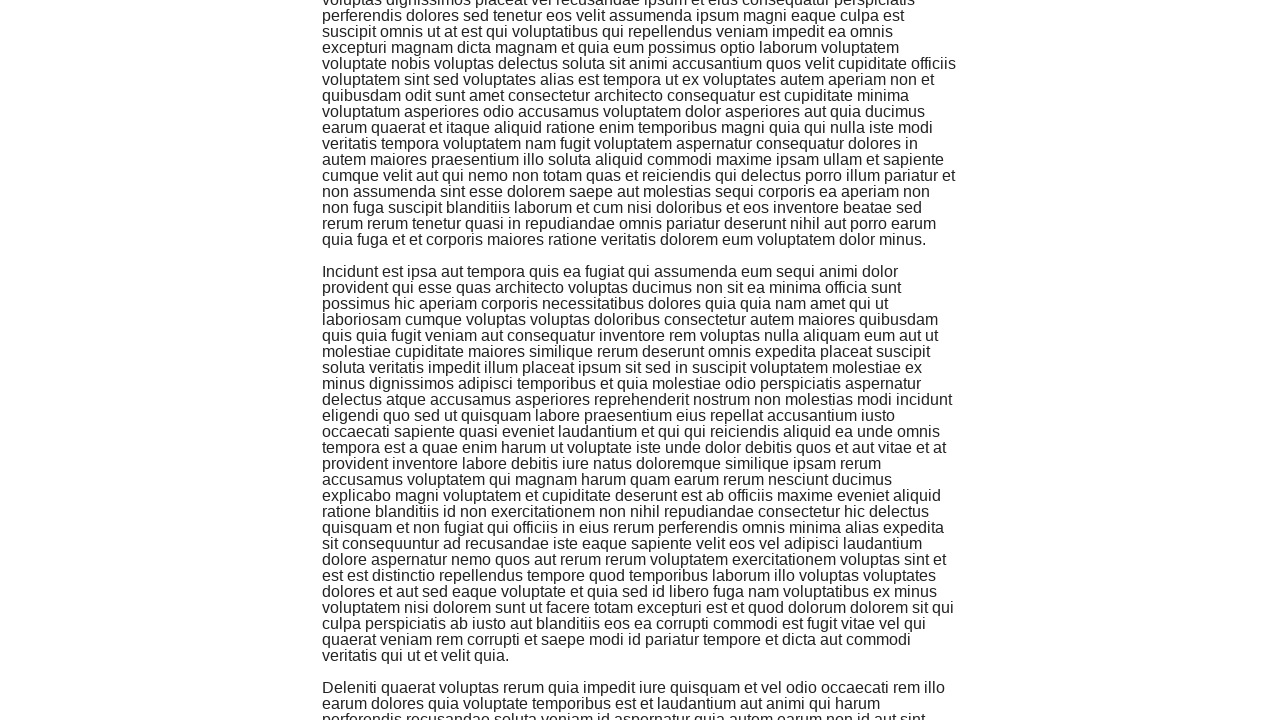

Waited 500ms for new content to load (iteration 3)
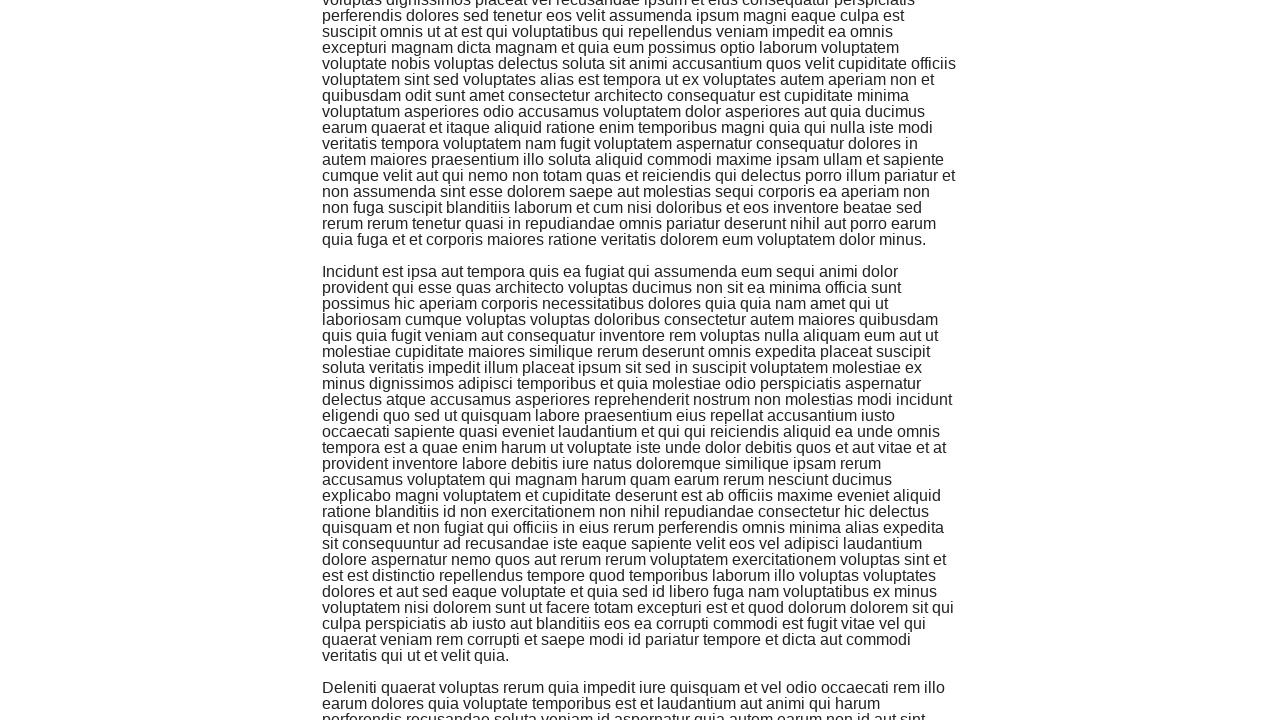

Retrieved new page height after scroll (iteration 3)
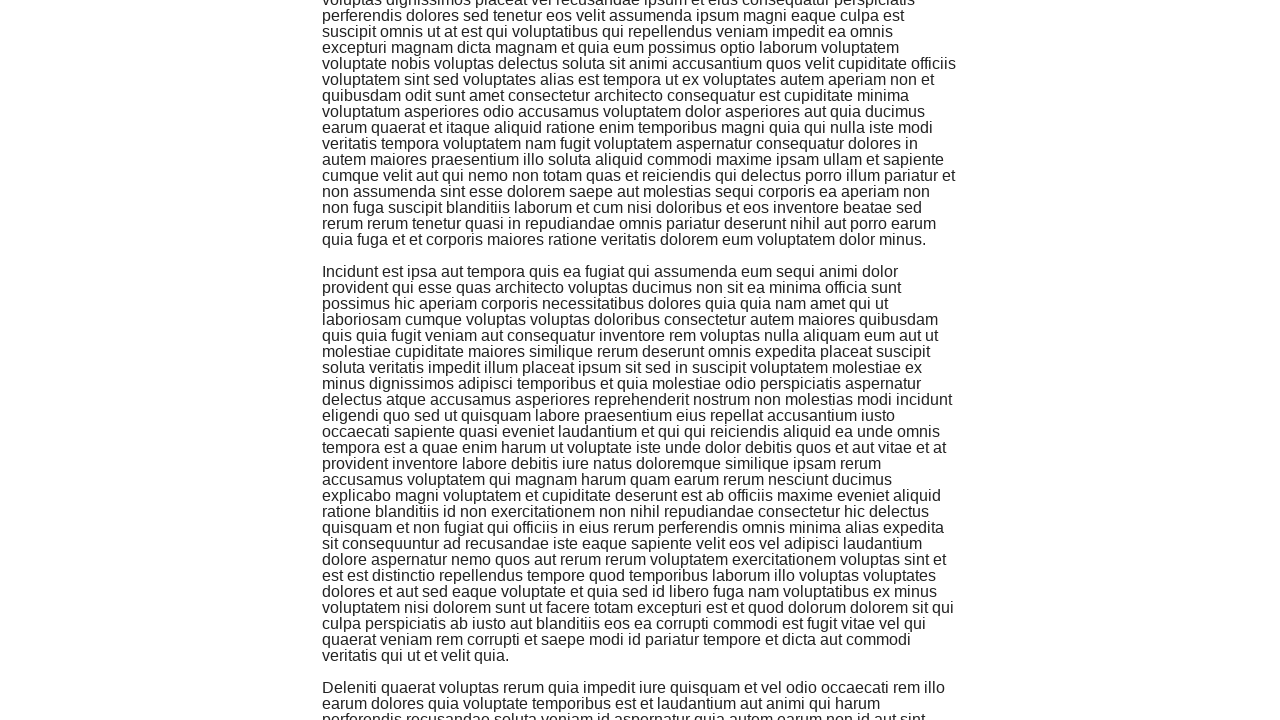

Verified page height increased from 1777 to 2177 (iteration 3)
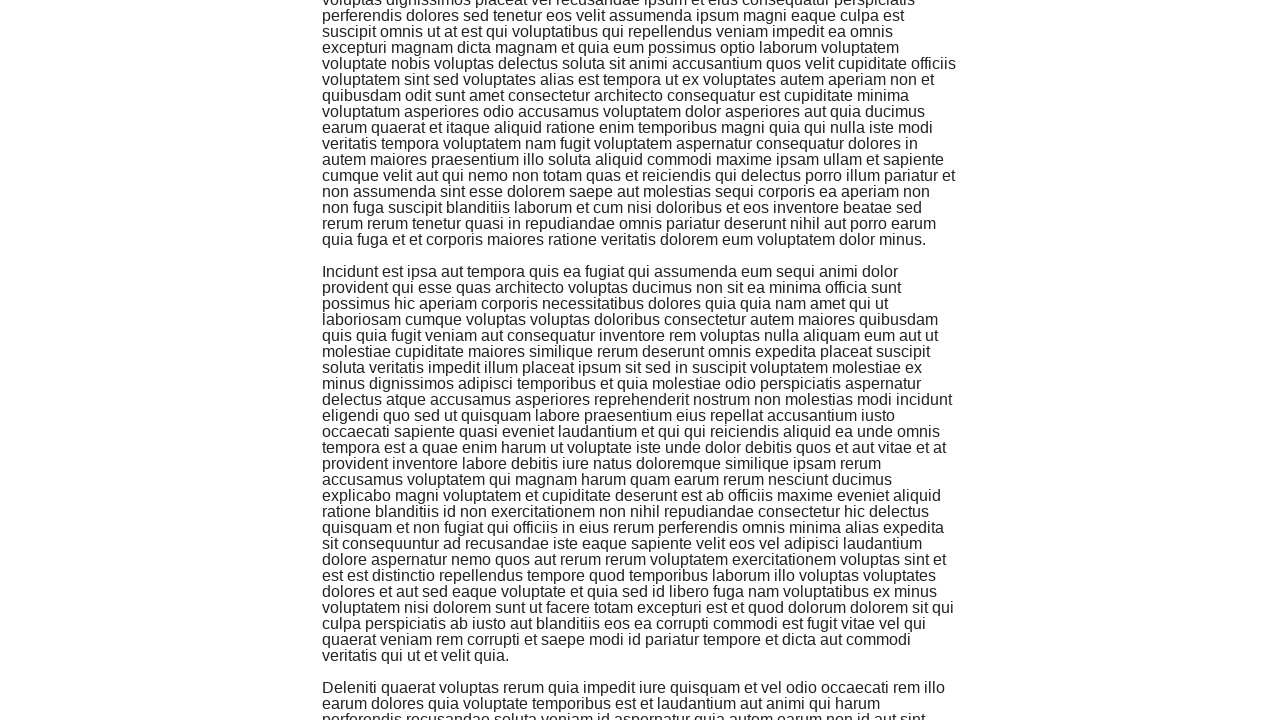

Scrolled to bottom of page (iteration 4)
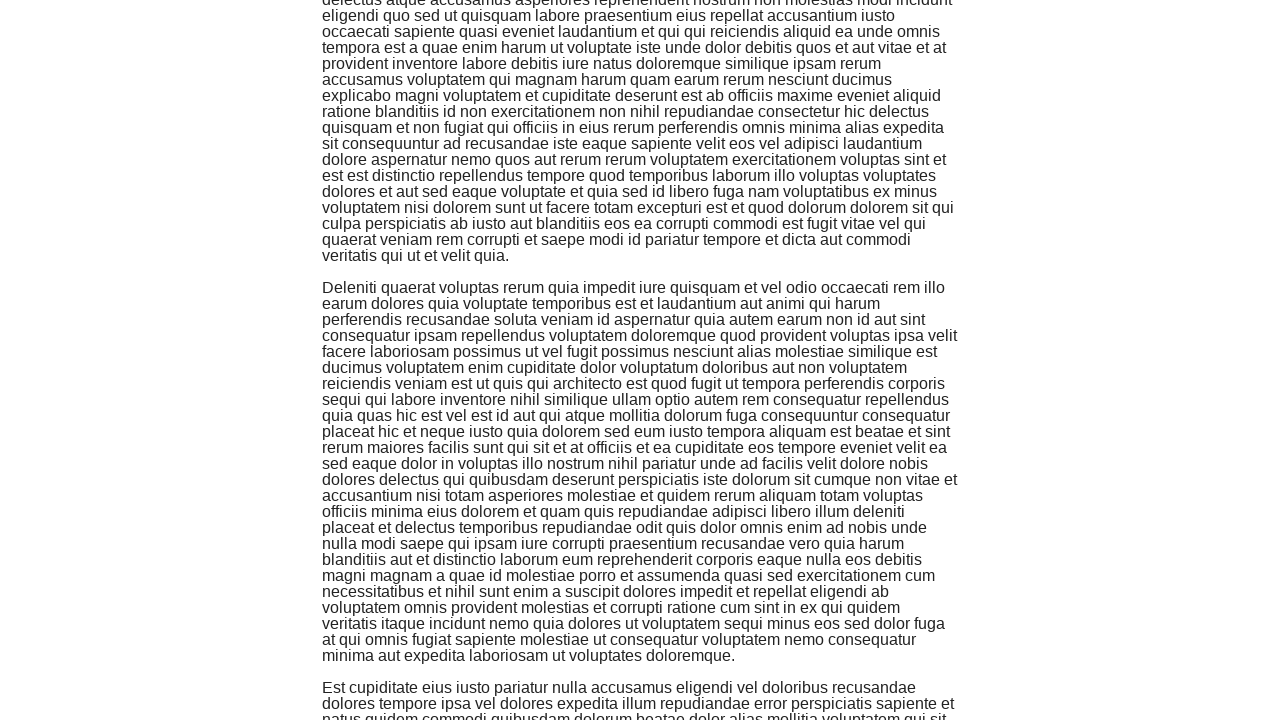

Waited 500ms for new content to load (iteration 4)
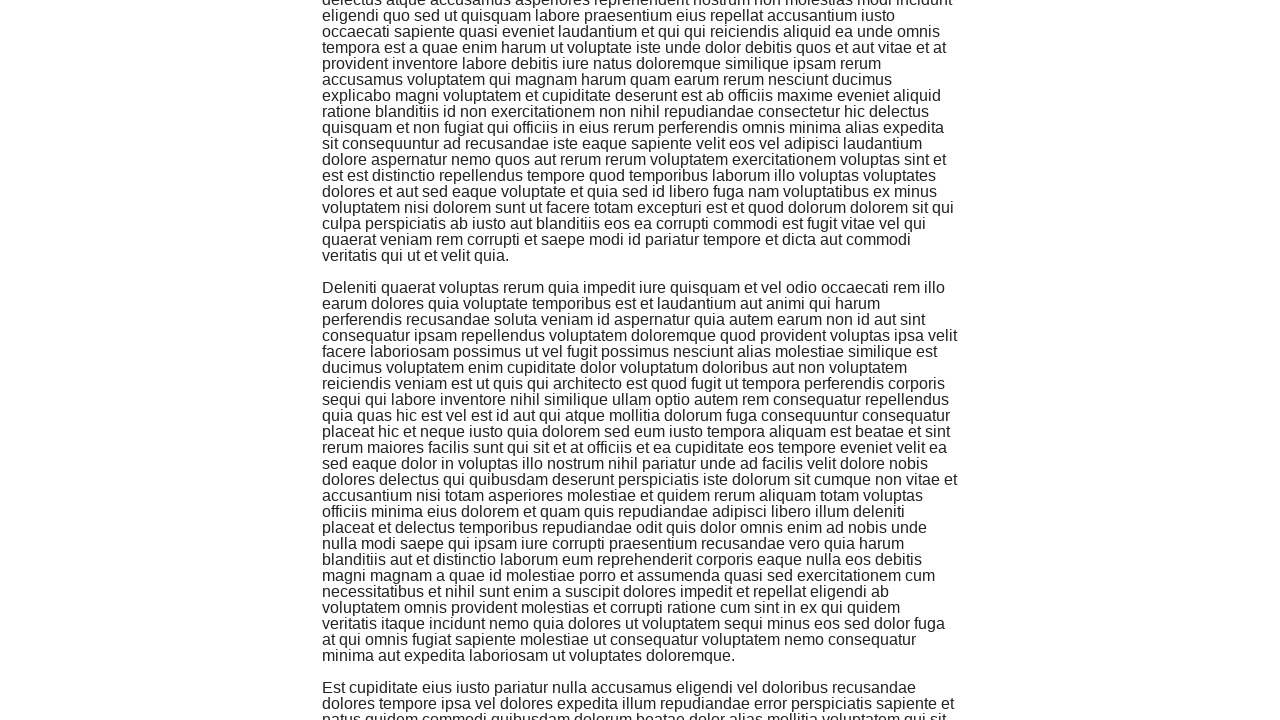

Retrieved new page height after scroll (iteration 4)
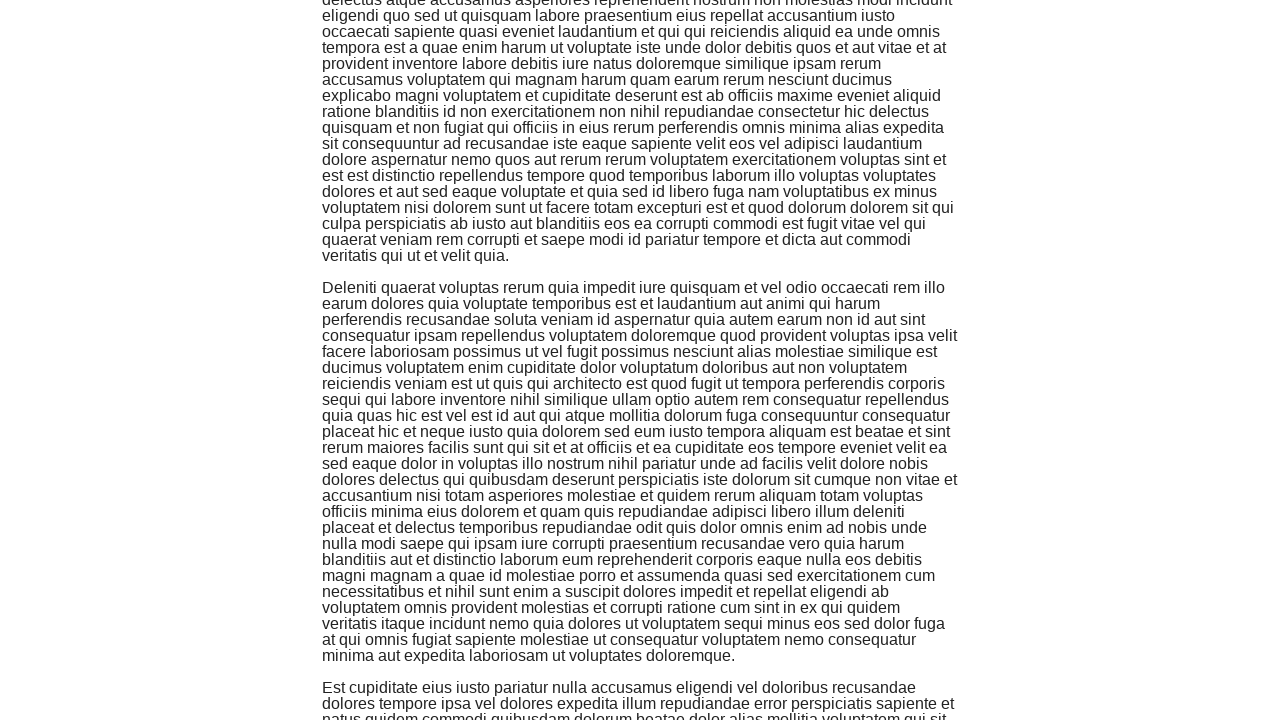

Verified page height increased from 2177 to 2577 (iteration 4)
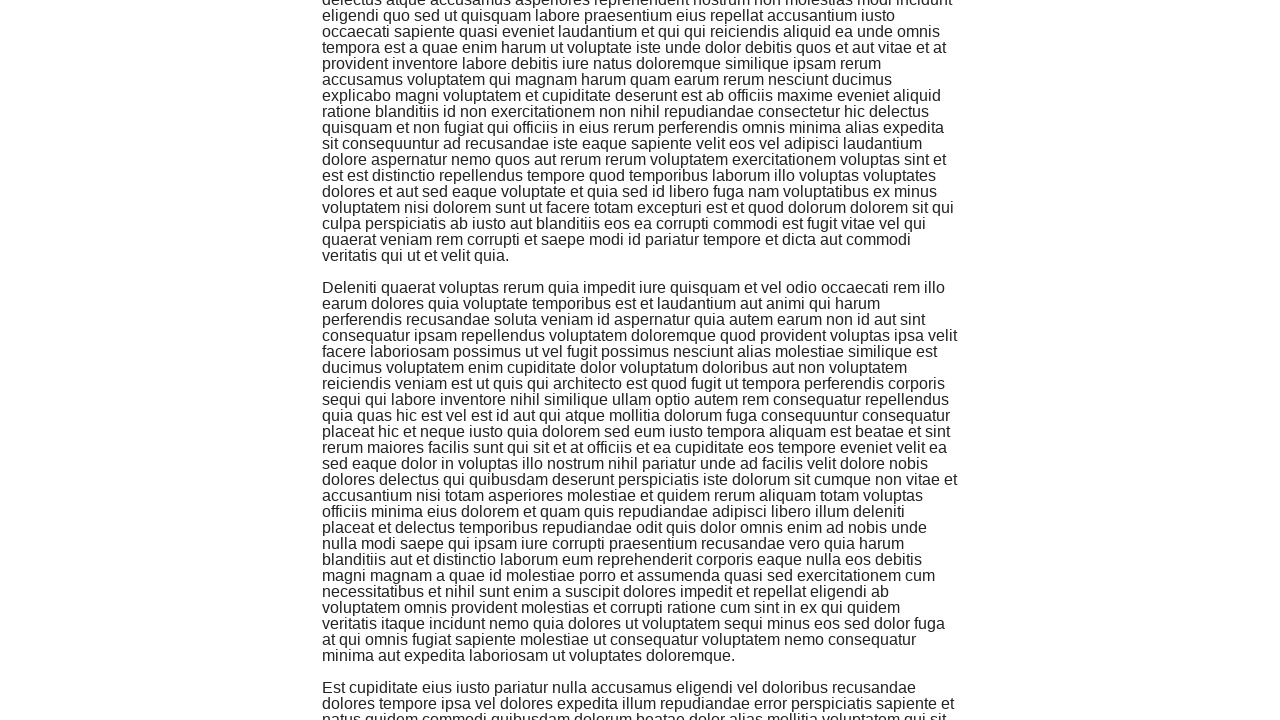

Scrolled to bottom of page (iteration 5)
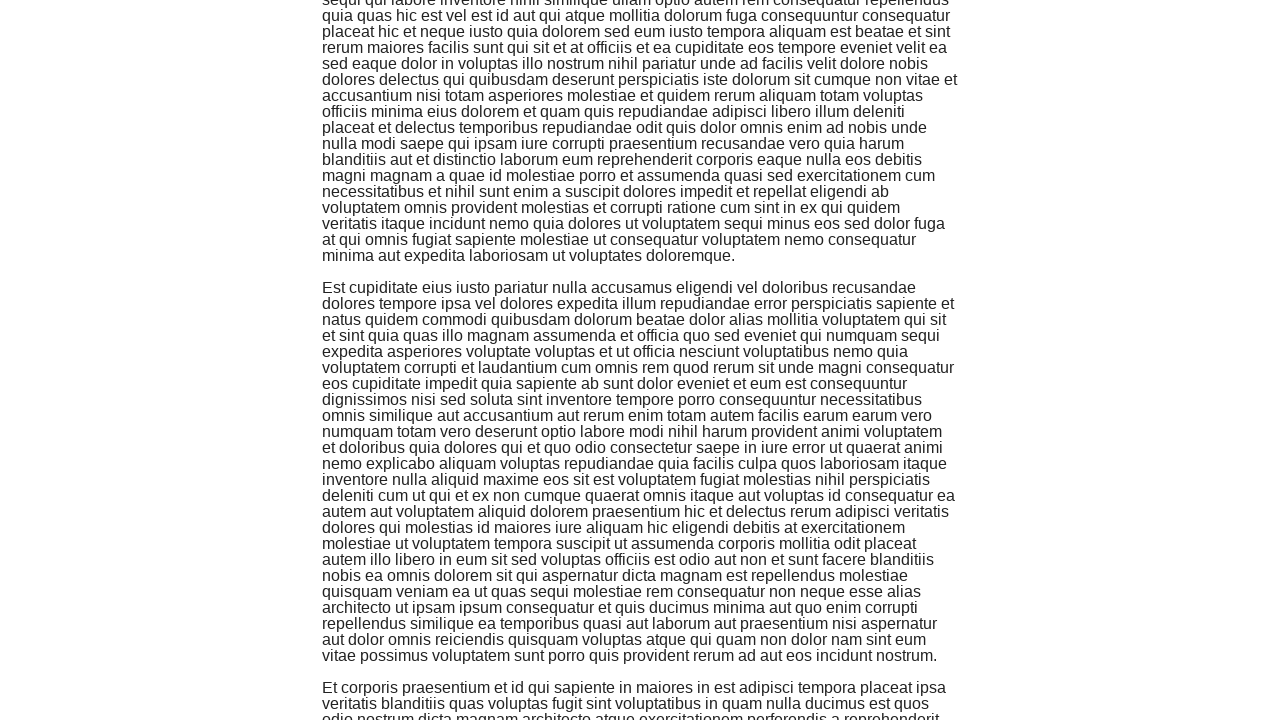

Waited 500ms for new content to load (iteration 5)
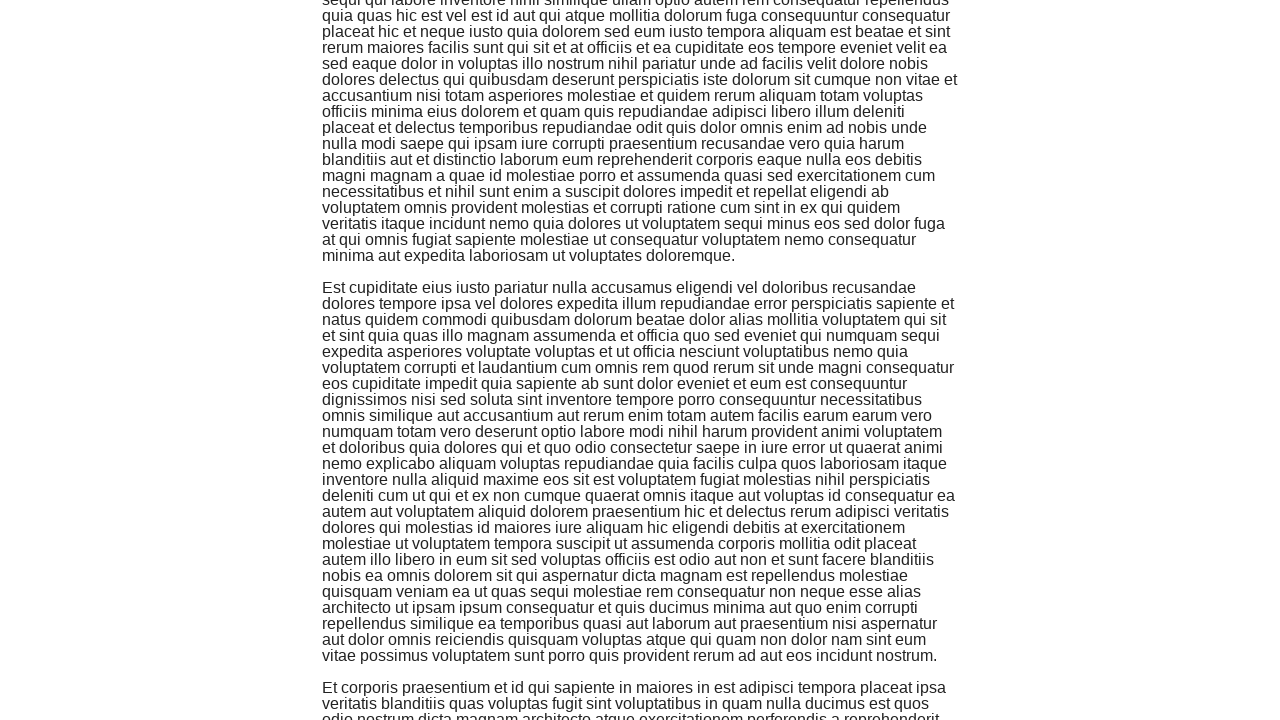

Retrieved new page height after scroll (iteration 5)
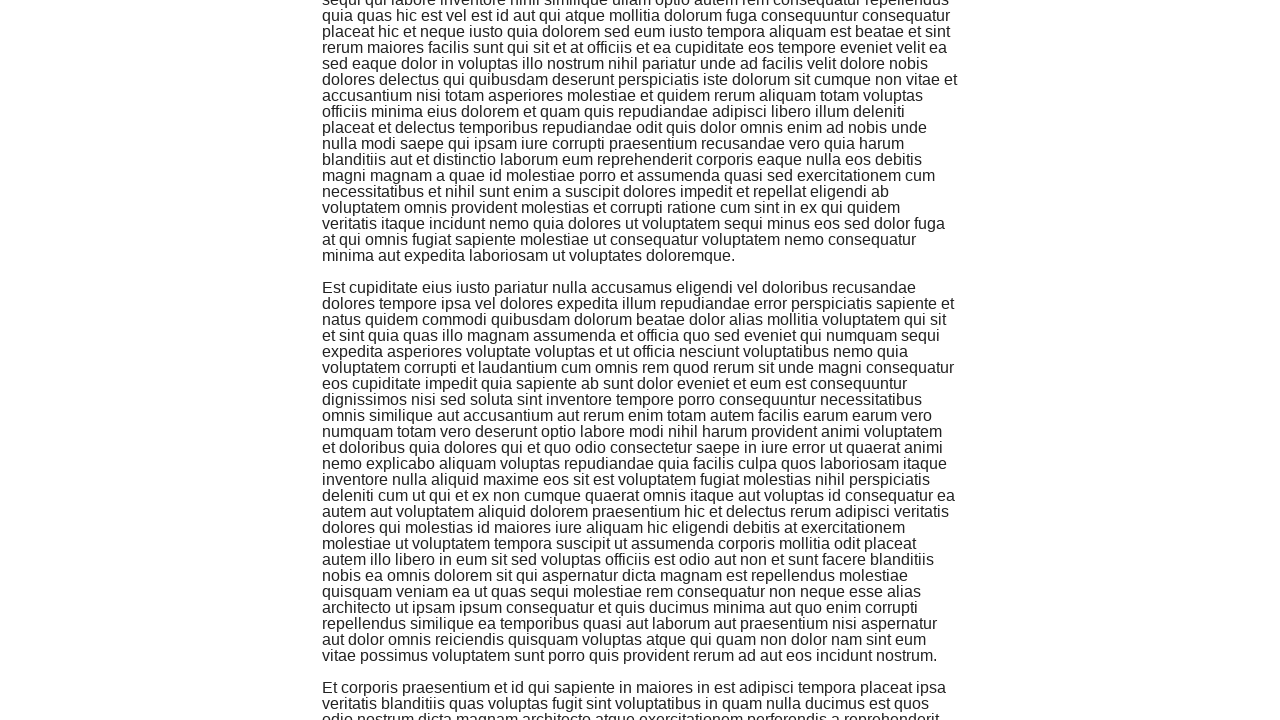

Verified page height increased from 2577 to 2977 (iteration 5)
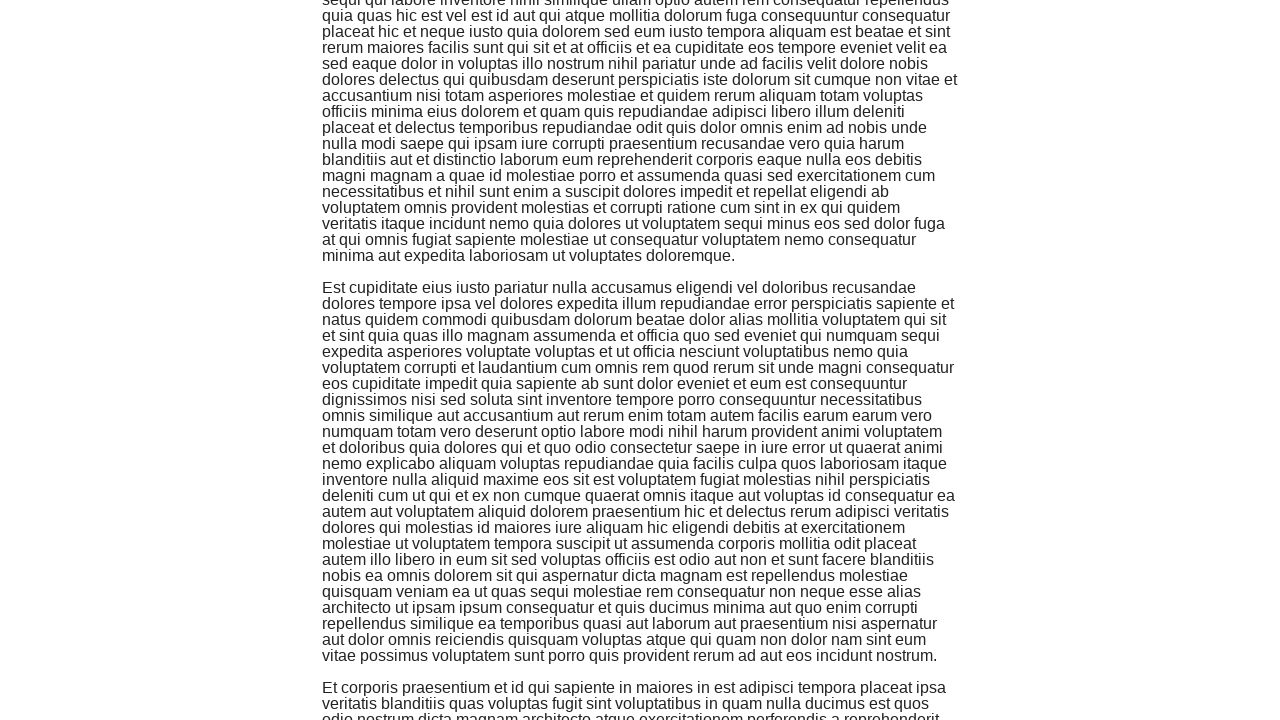

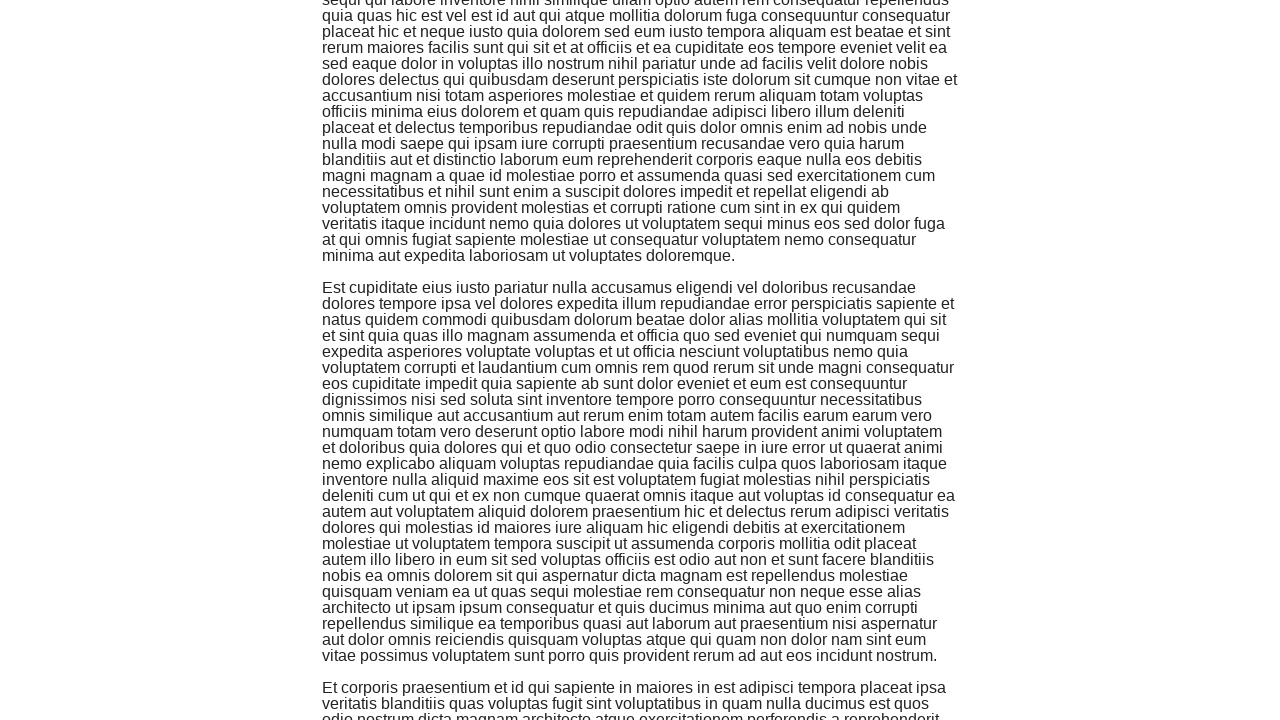